Tests the sorting functionality of a web table by comparing the manually sorted list of vegetable names with the table's sort feature

Starting URL: https://rahulshettyacademy.com/seleniumPractise/#/offers

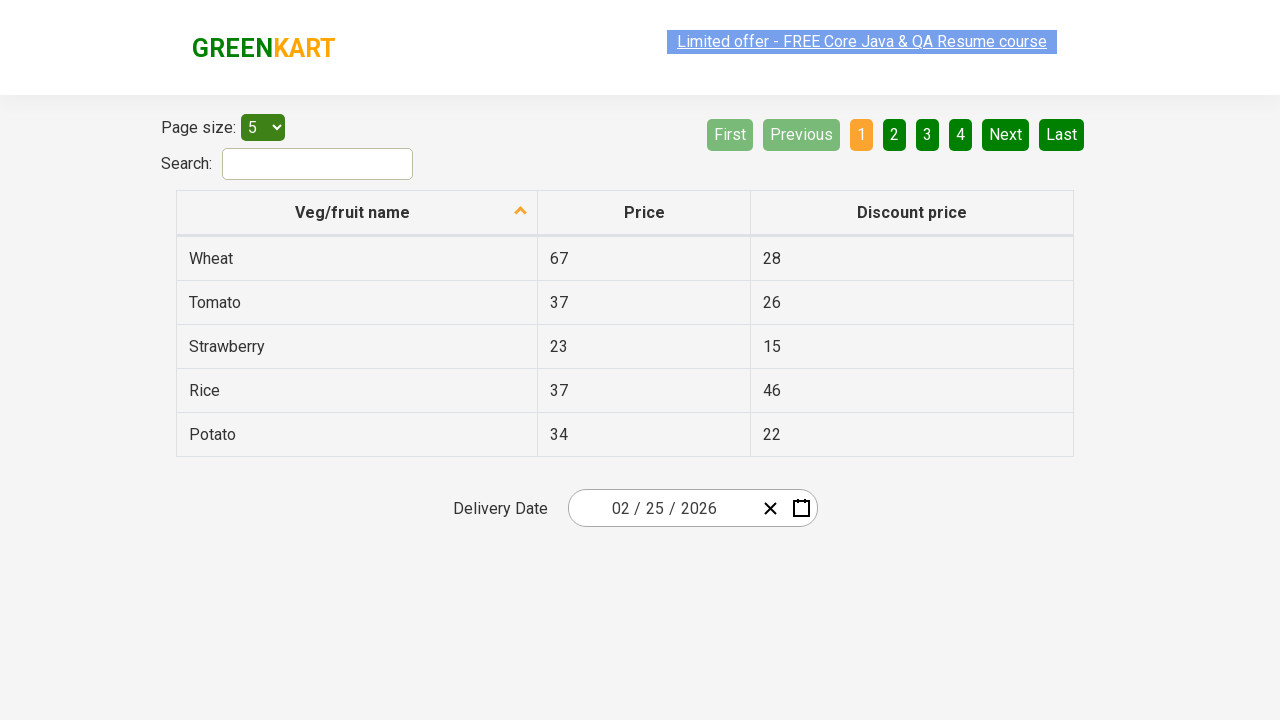

Selected '20' items per page from dropdown menu on #page-menu
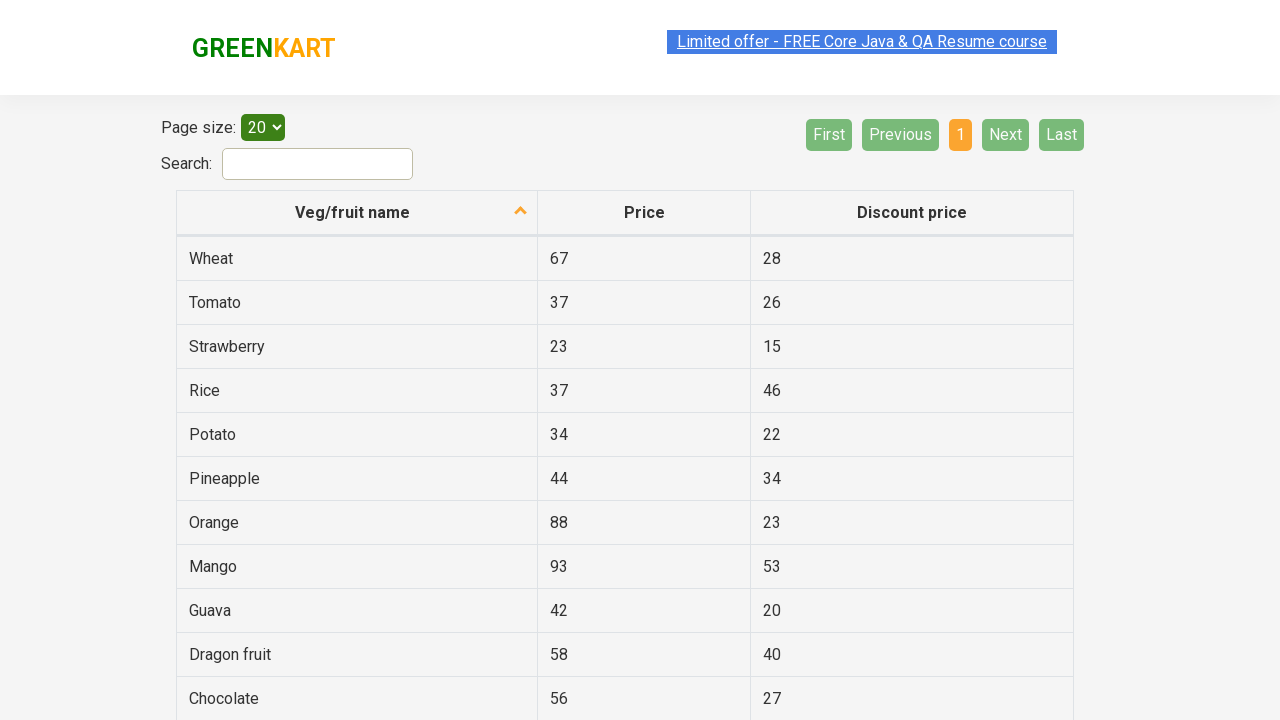

Retrieved vegetable names from first column before sorting
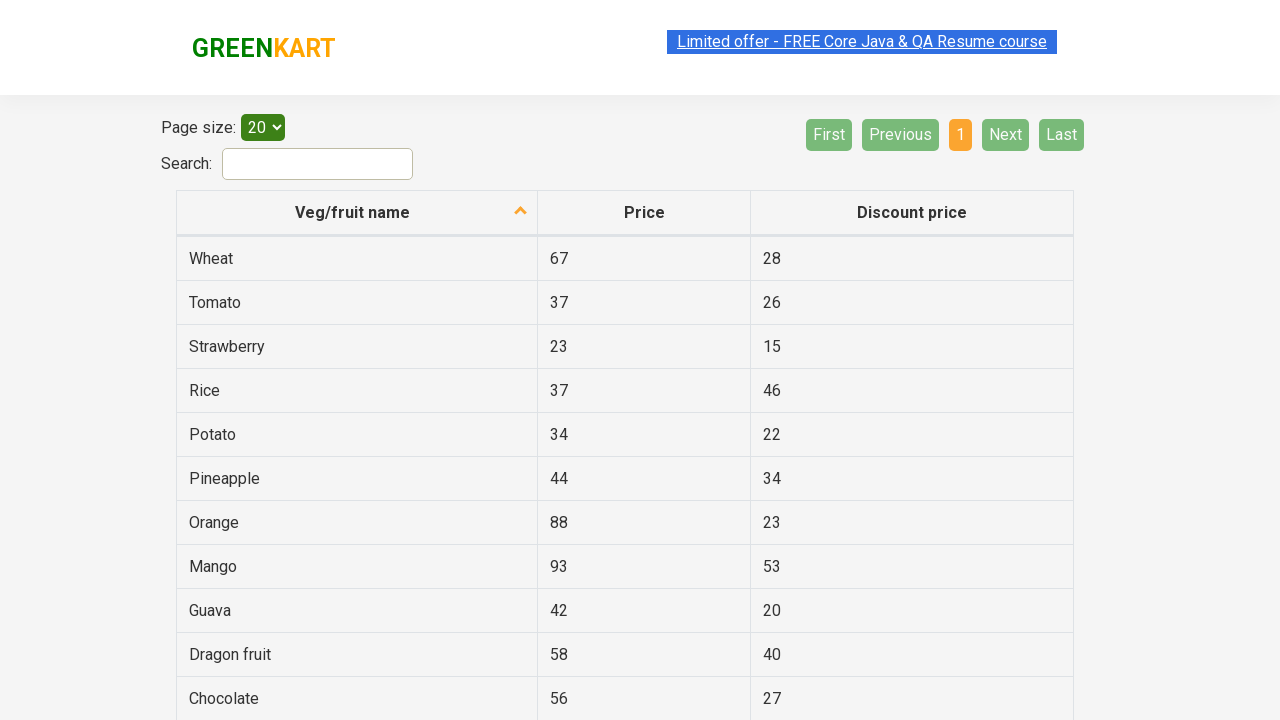

Created manually sorted list of vegetable names
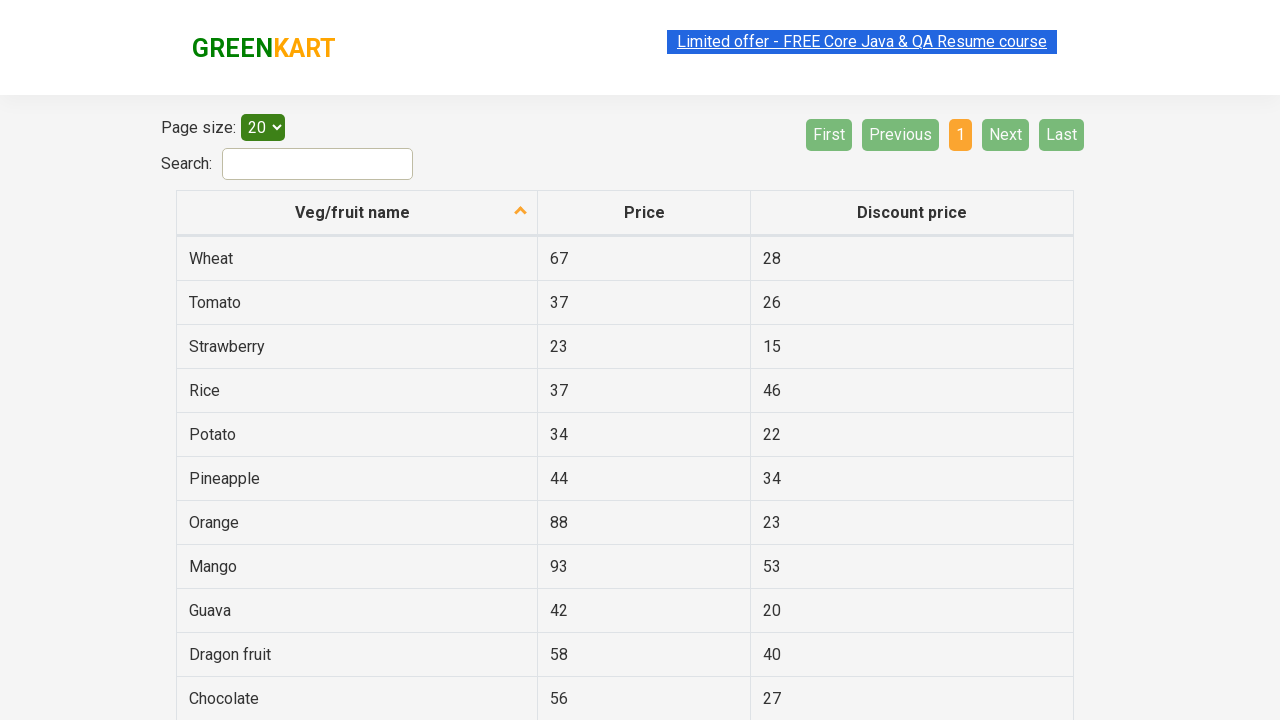

Clicked fruit name column header to trigger sorting at (357, 213) on th[aria-label *= 'fruit name']
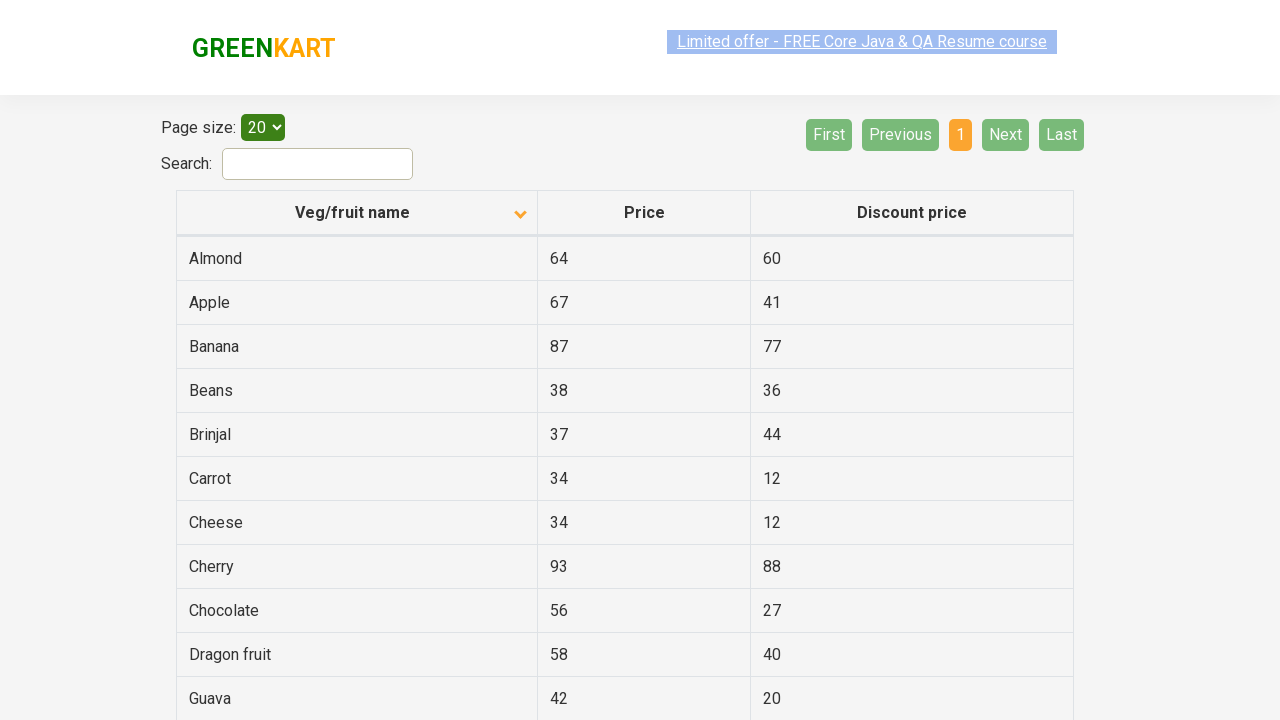

Retrieved vegetable names from first column after sorting
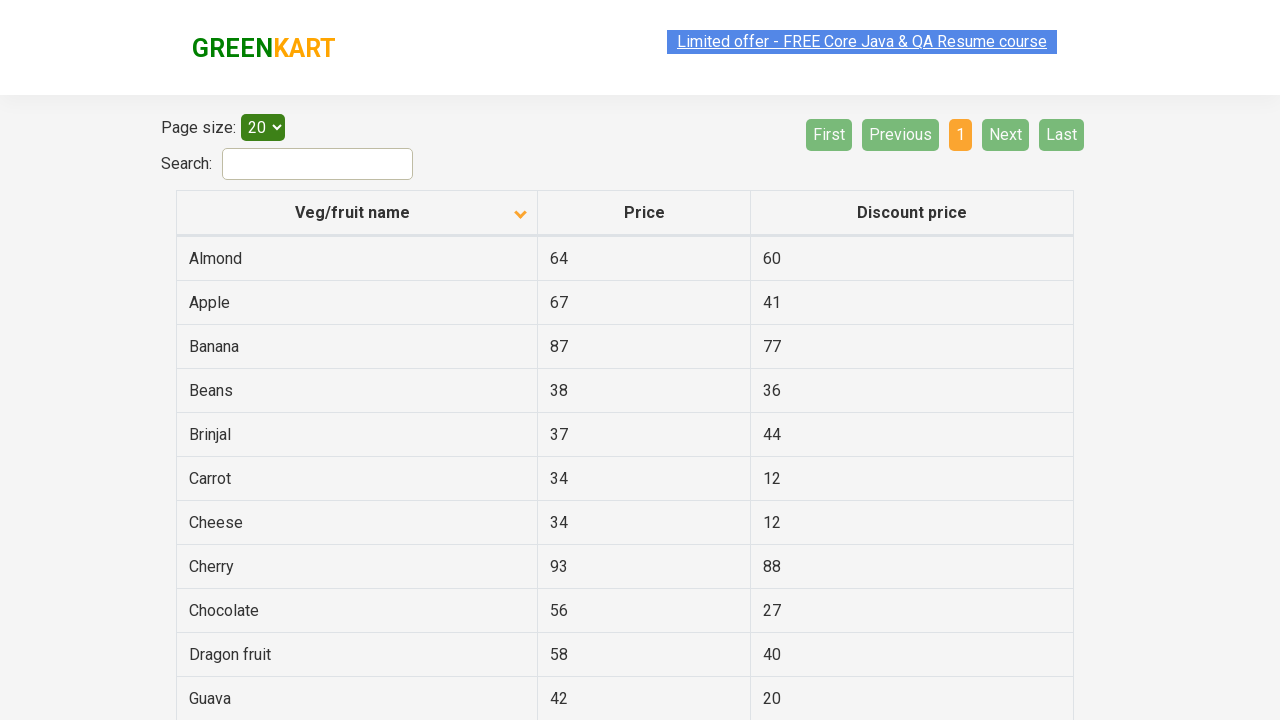

Verified that table sorting matches manually sorted list
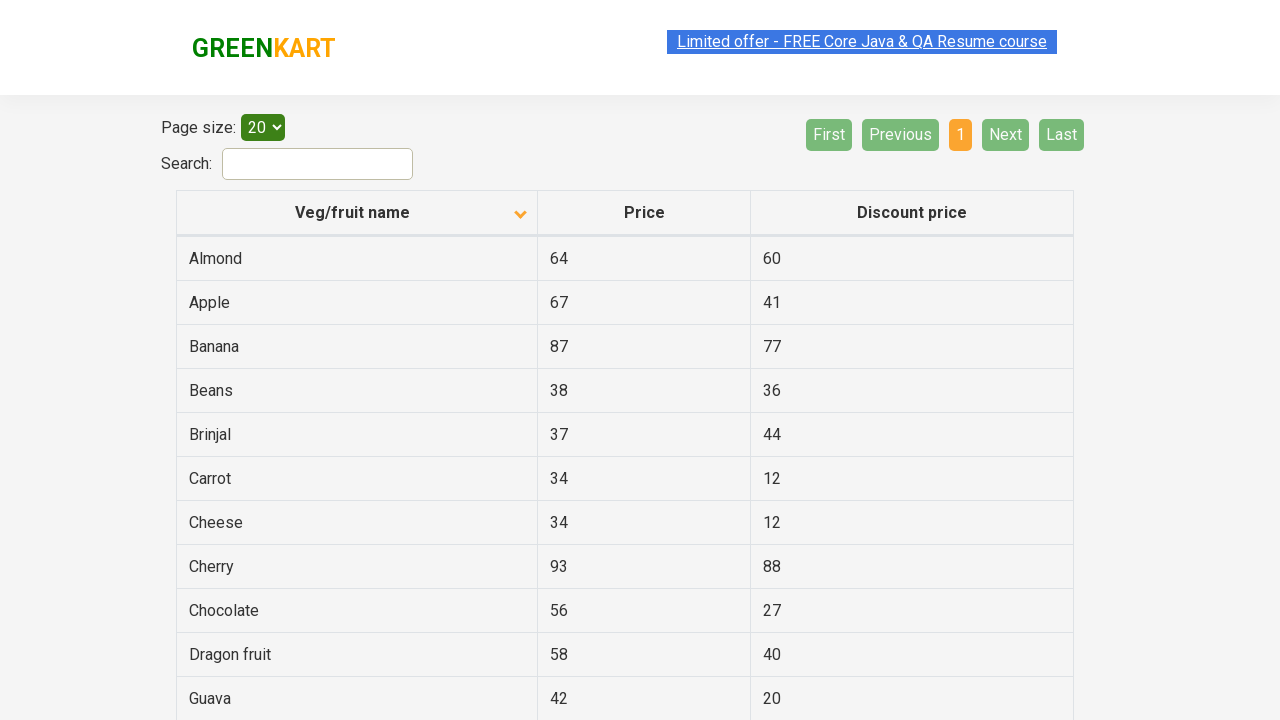

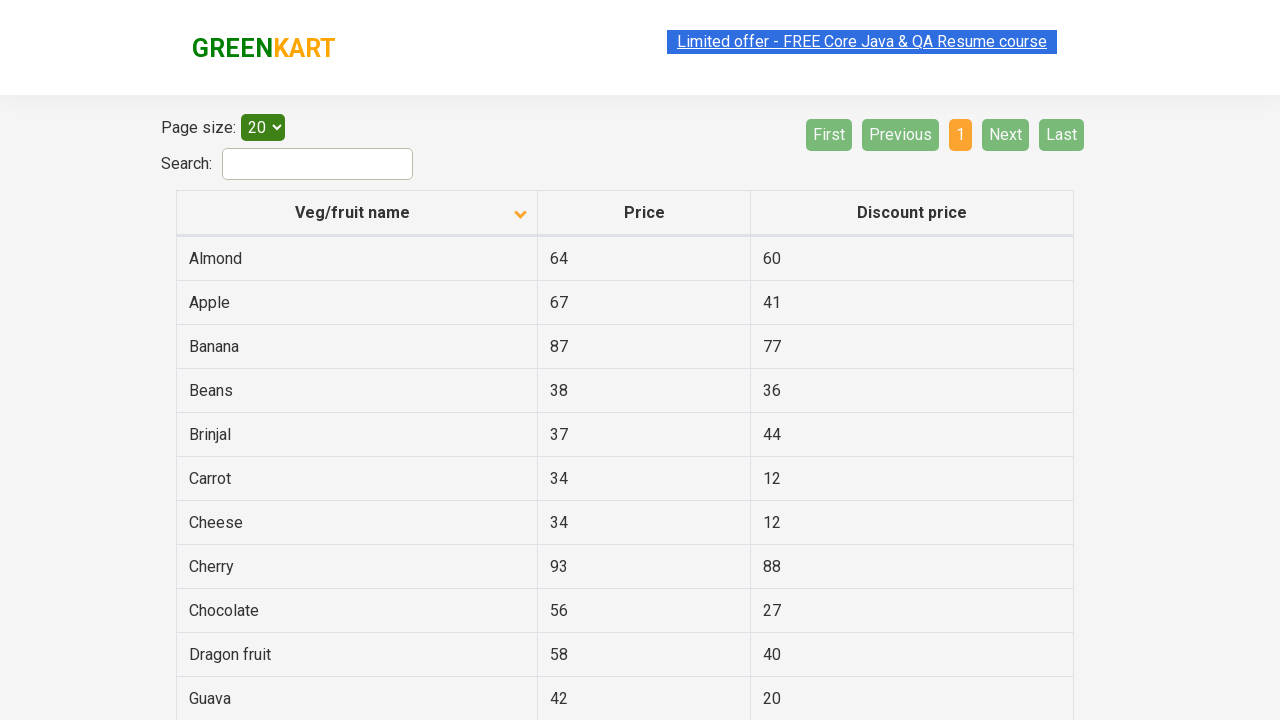